Verifies that the blue button is visible on the Challenging DOM page

Starting URL: https://the-internet.herokuapp.com/challenging_dom

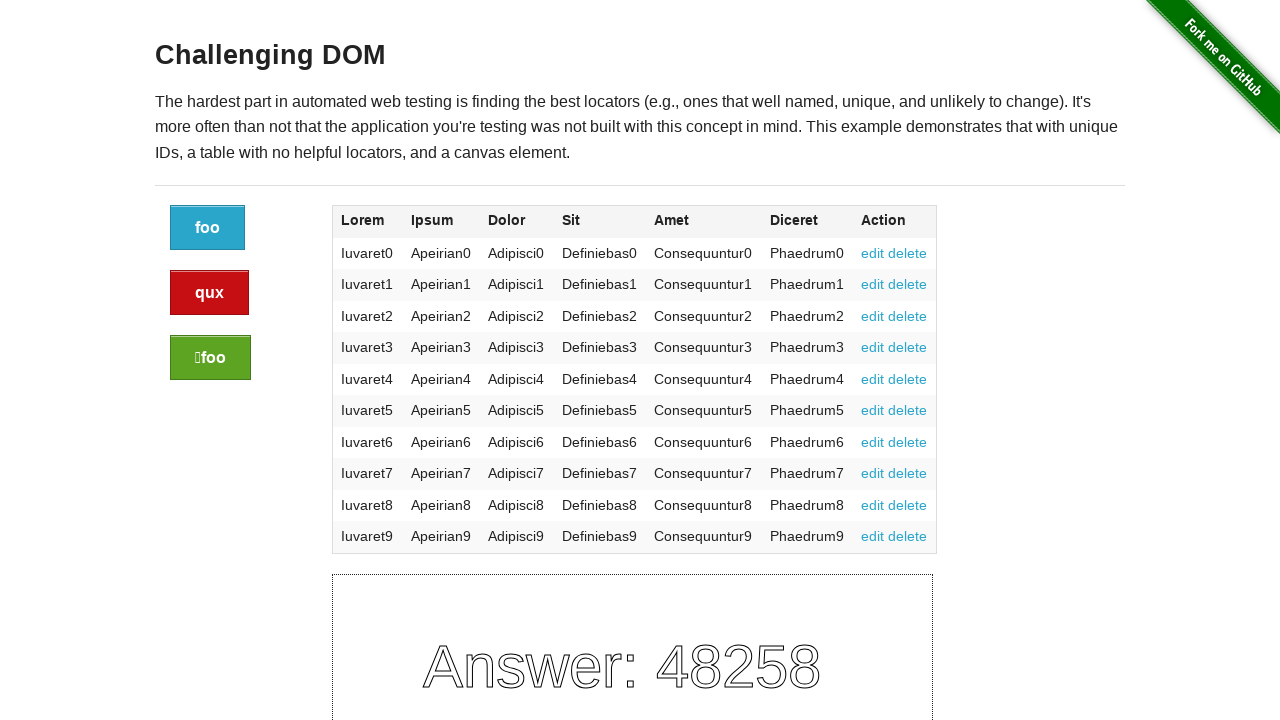

Navigated to Challenging DOM page
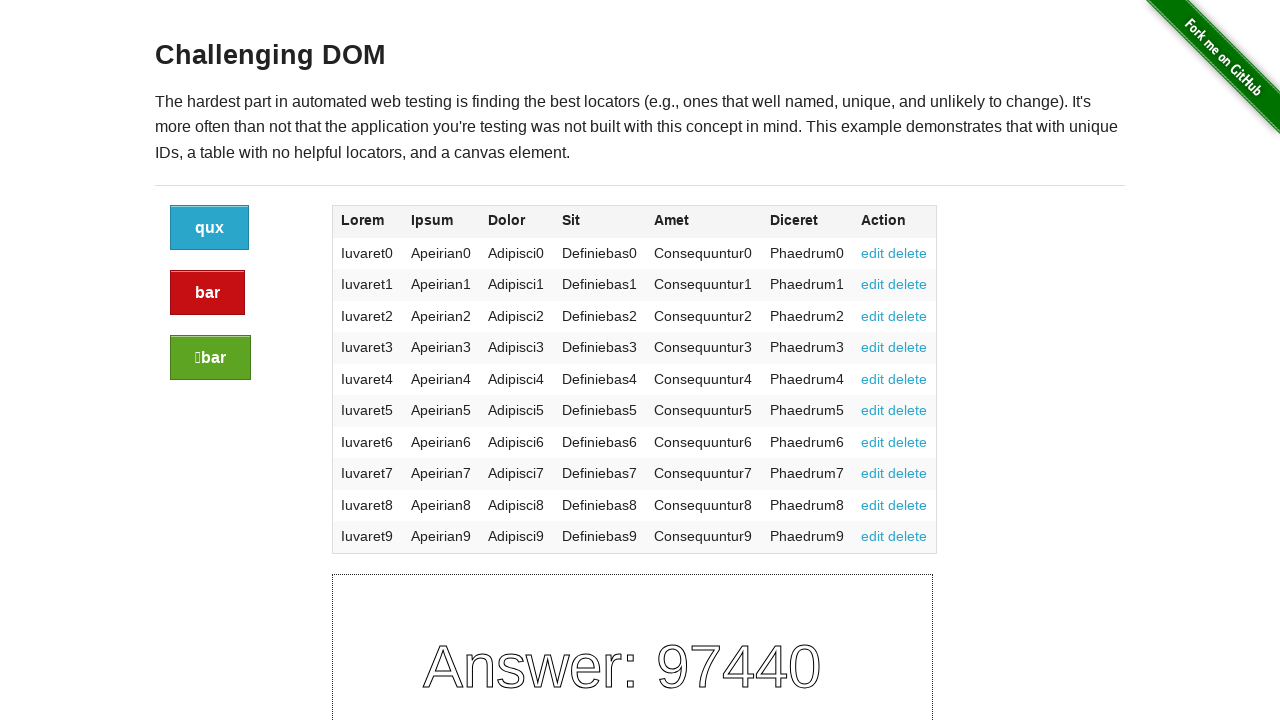

Waited for blue button selector to be available
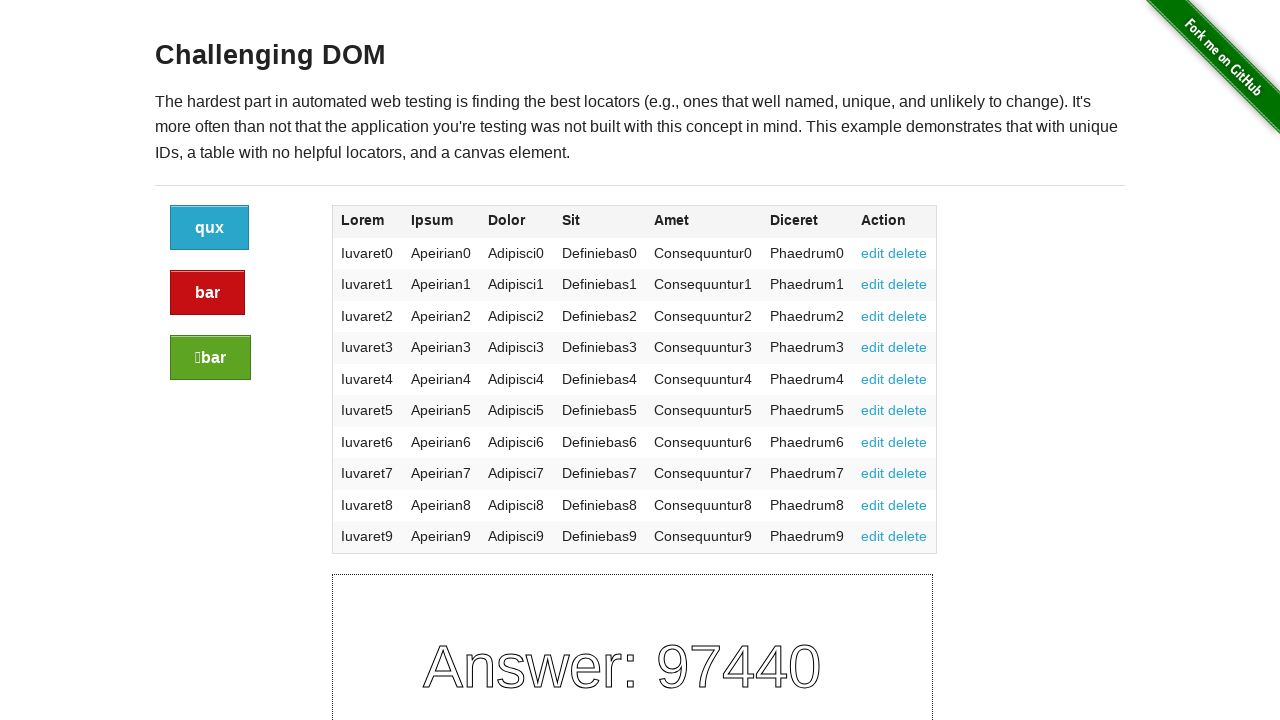

Verified that the blue button is visible on the page
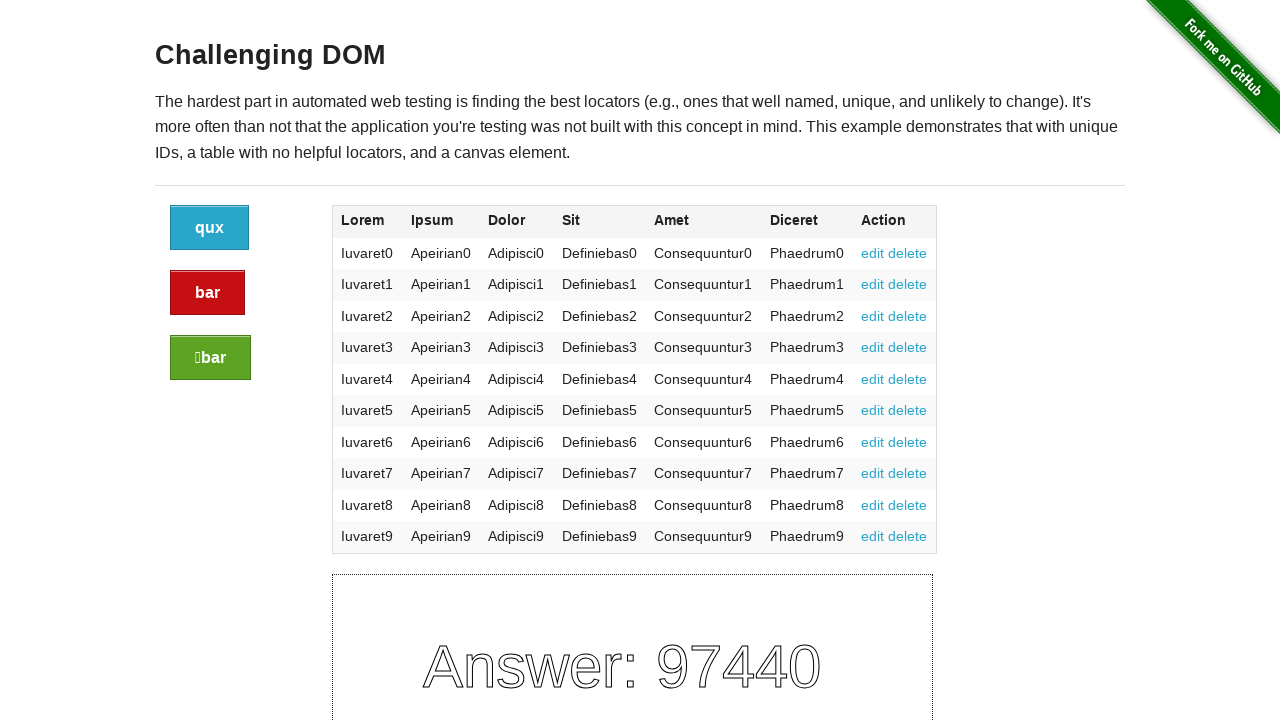

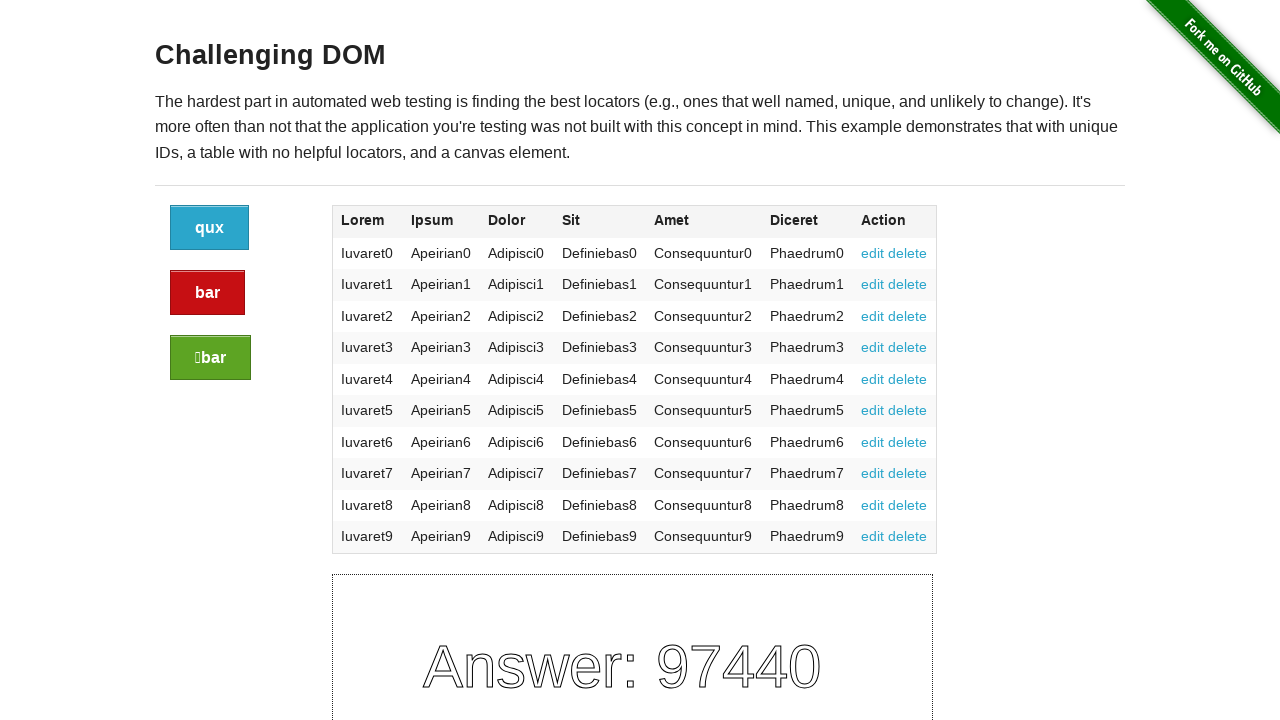